Navigates to Freshworks website and verifies that footer navigation links are visible and checks if "Contact us" link is present

Starting URL: https://www.freshworks.com/

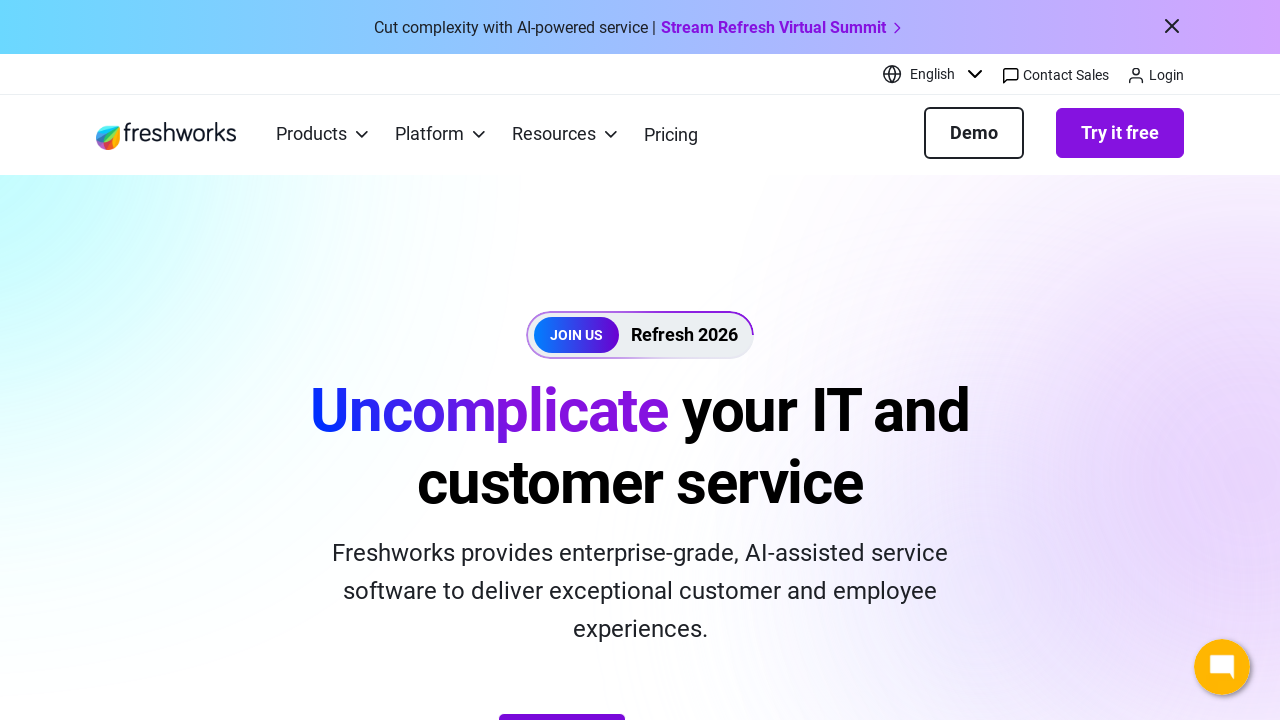

Navigated to https://www.freshworks.com/
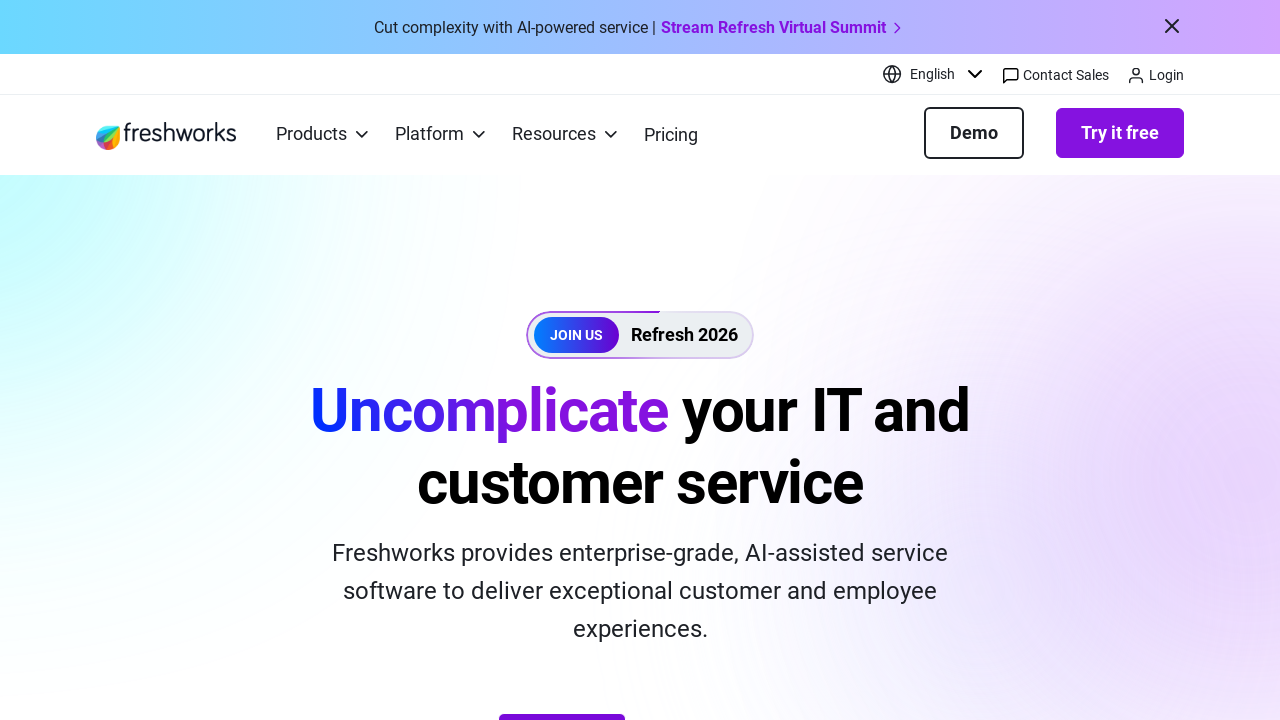

Located footer navigation links
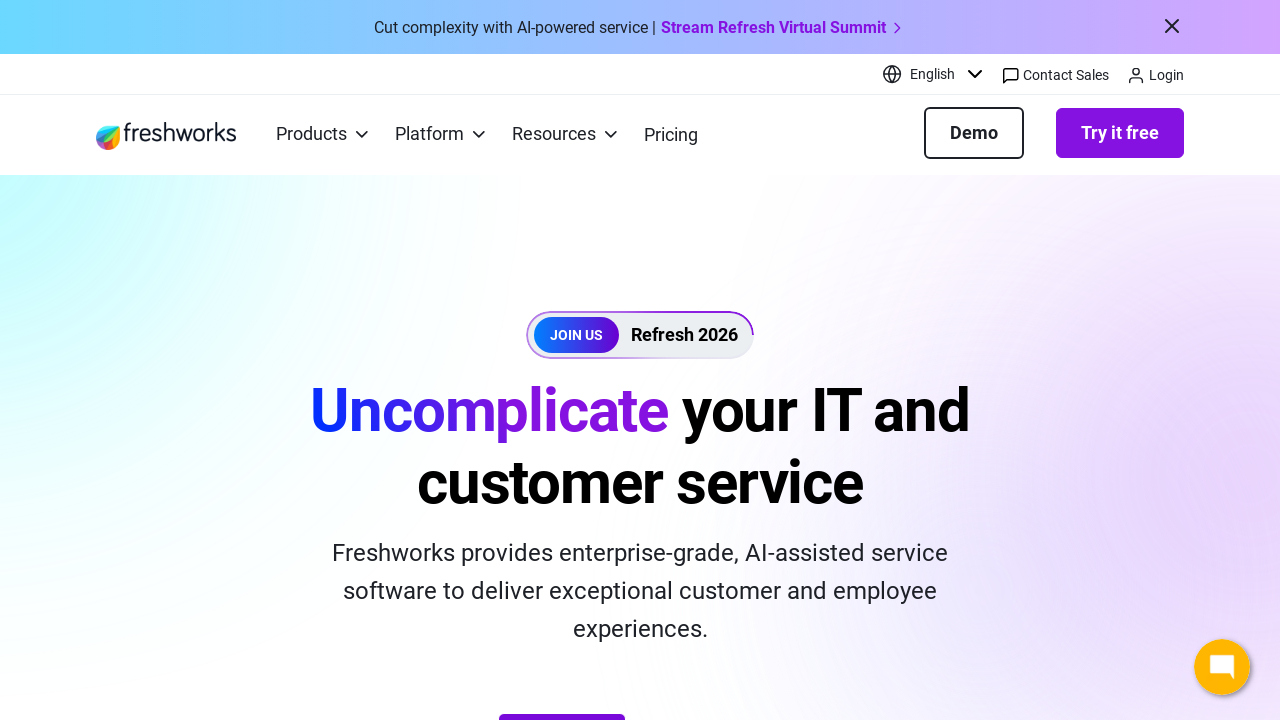

Extracted text from all footer navigation links
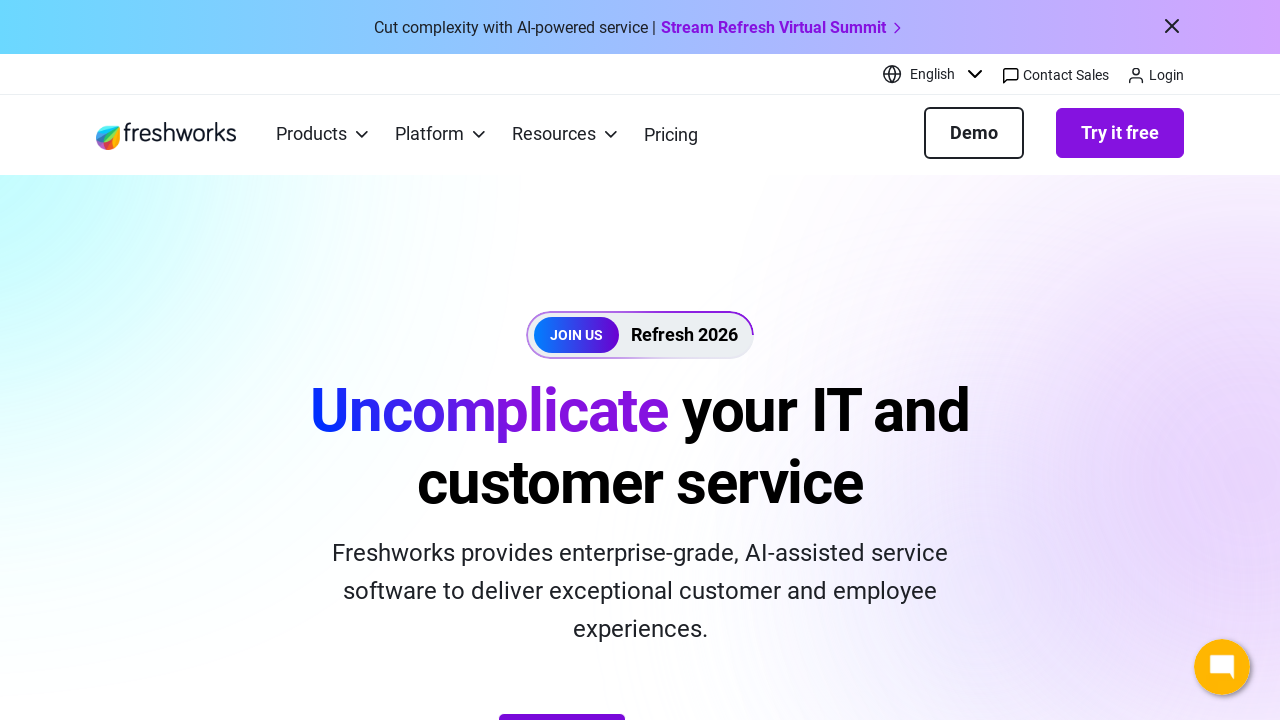

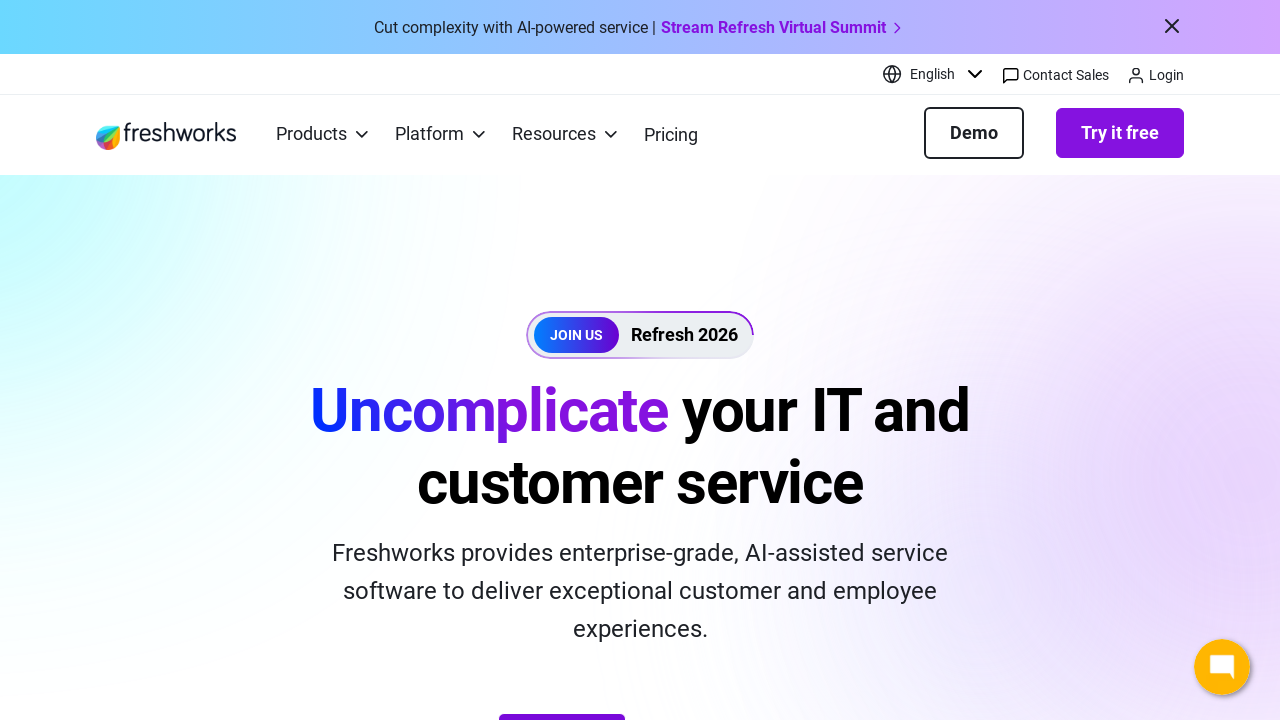